Tests dropdown selection by iterating through options and clicking on "Option 1", then verifying the selection was successful

Starting URL: http://the-internet.herokuapp.com/dropdown

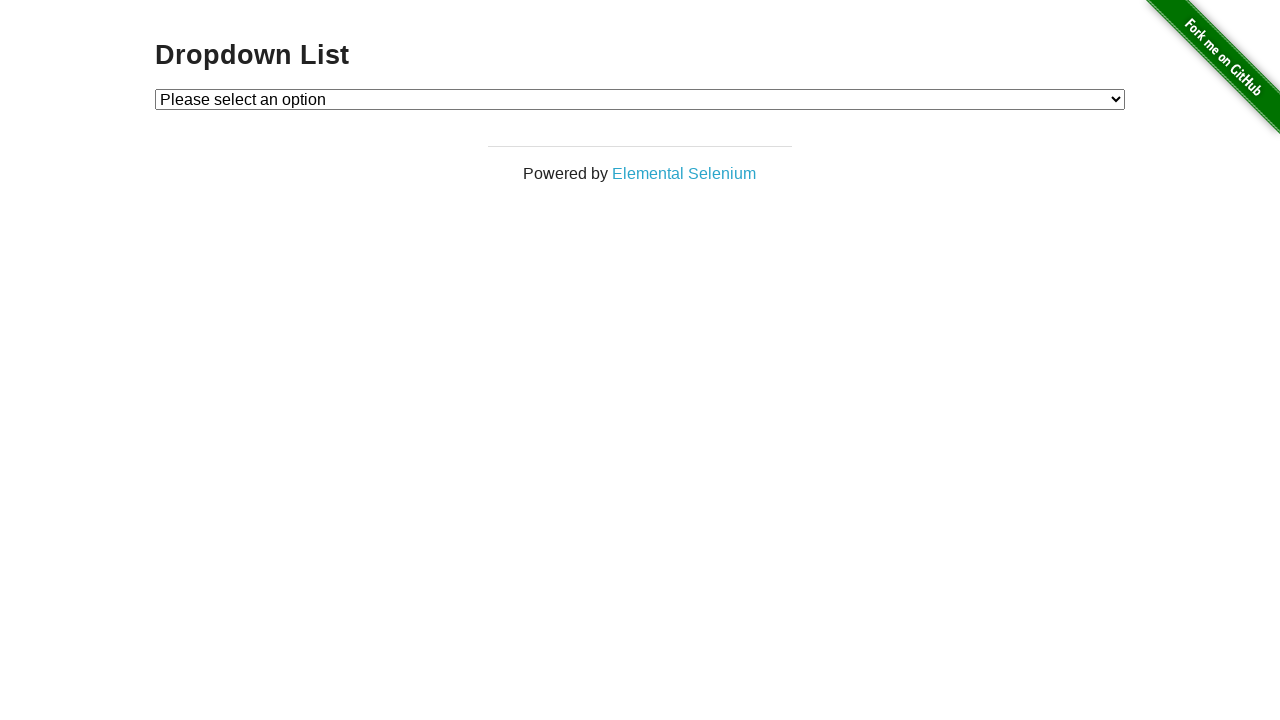

Waited for dropdown element to be present
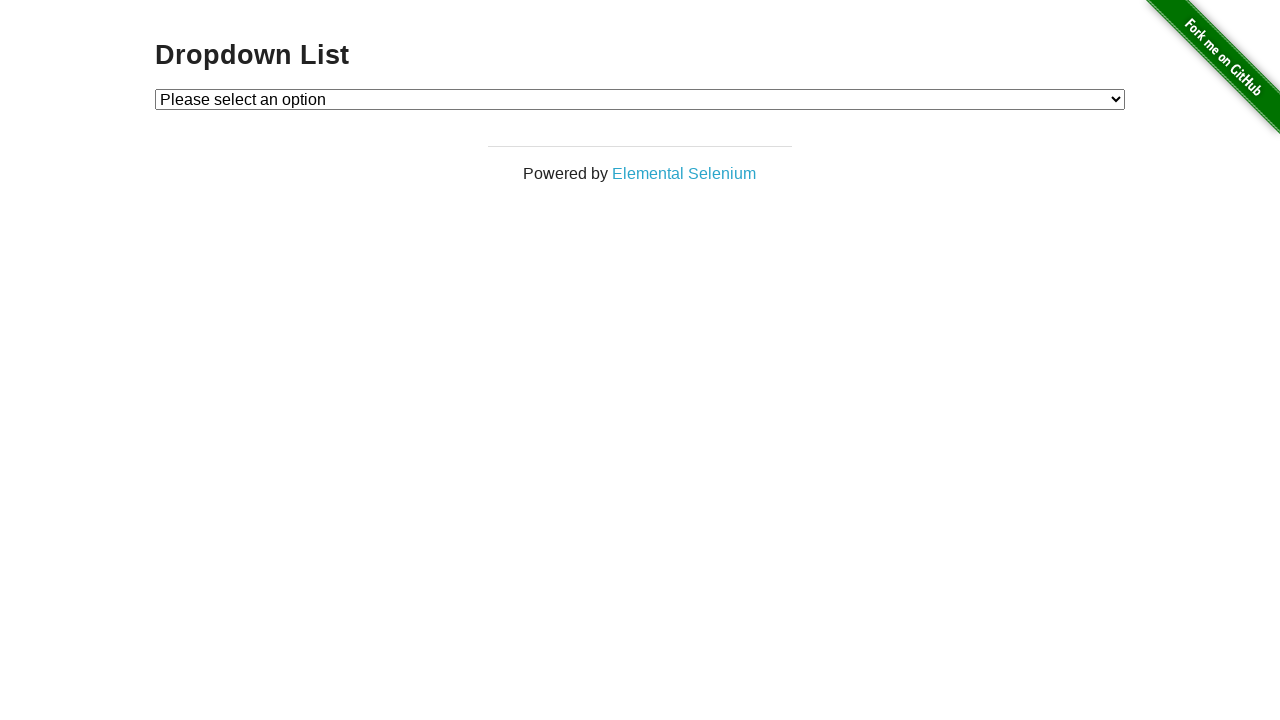

Selected 'Option 1' from the dropdown menu on #dropdown
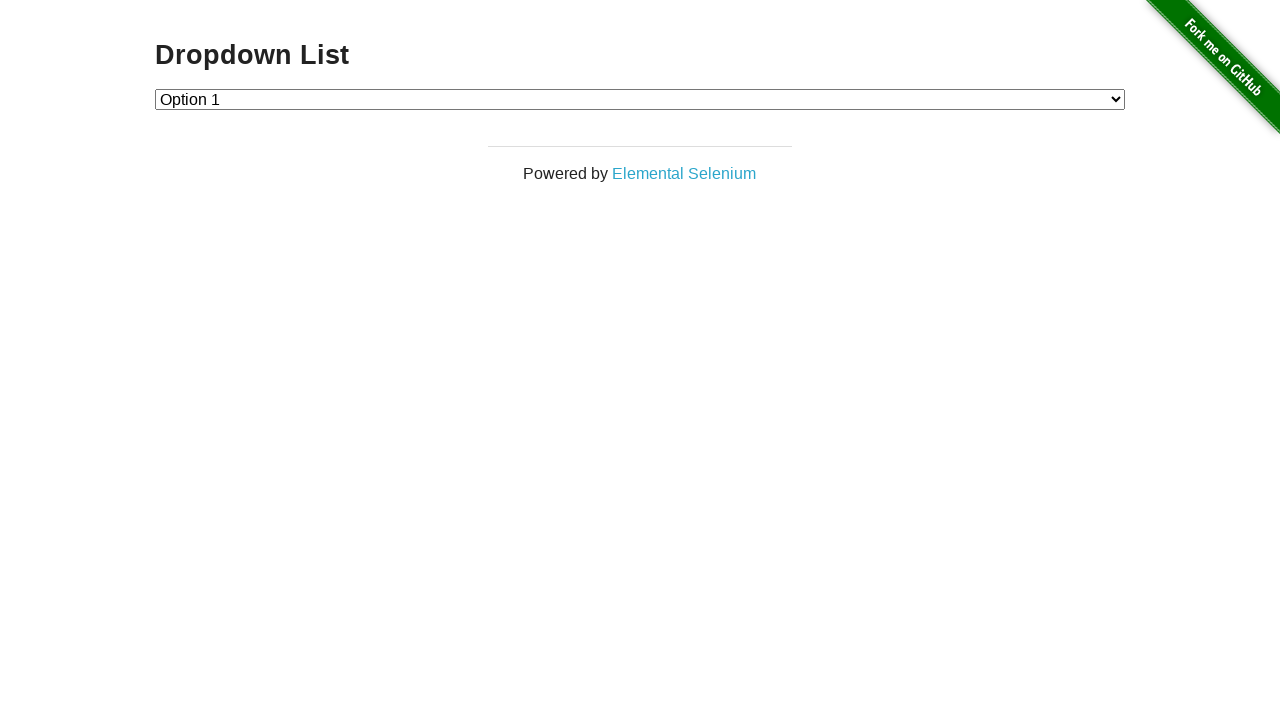

Retrieved the currently selected dropdown option text
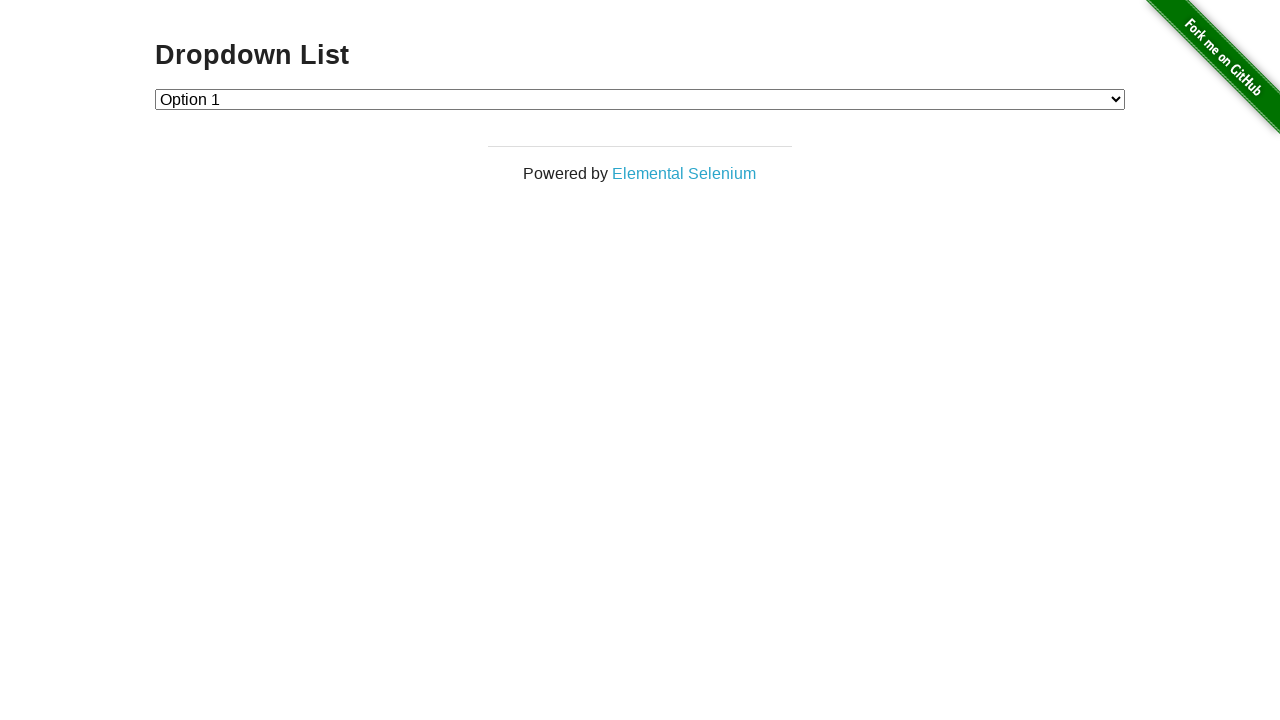

Verified that 'Option 1' was successfully selected
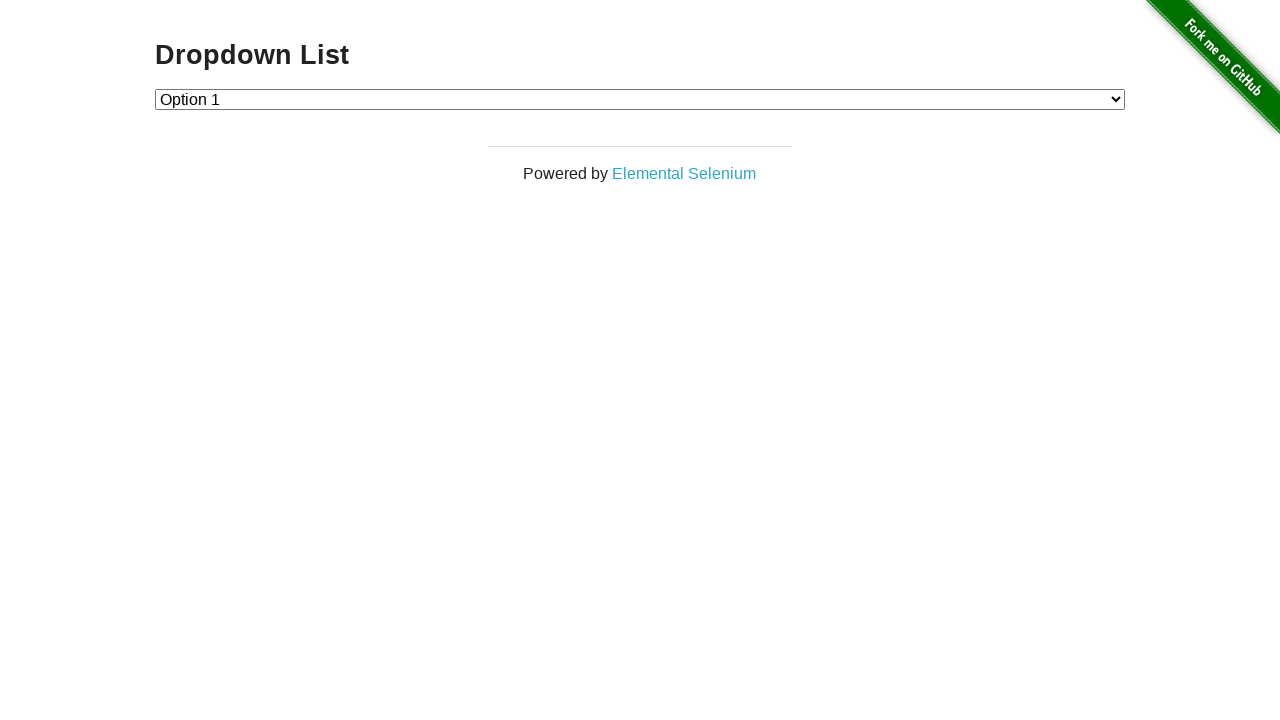

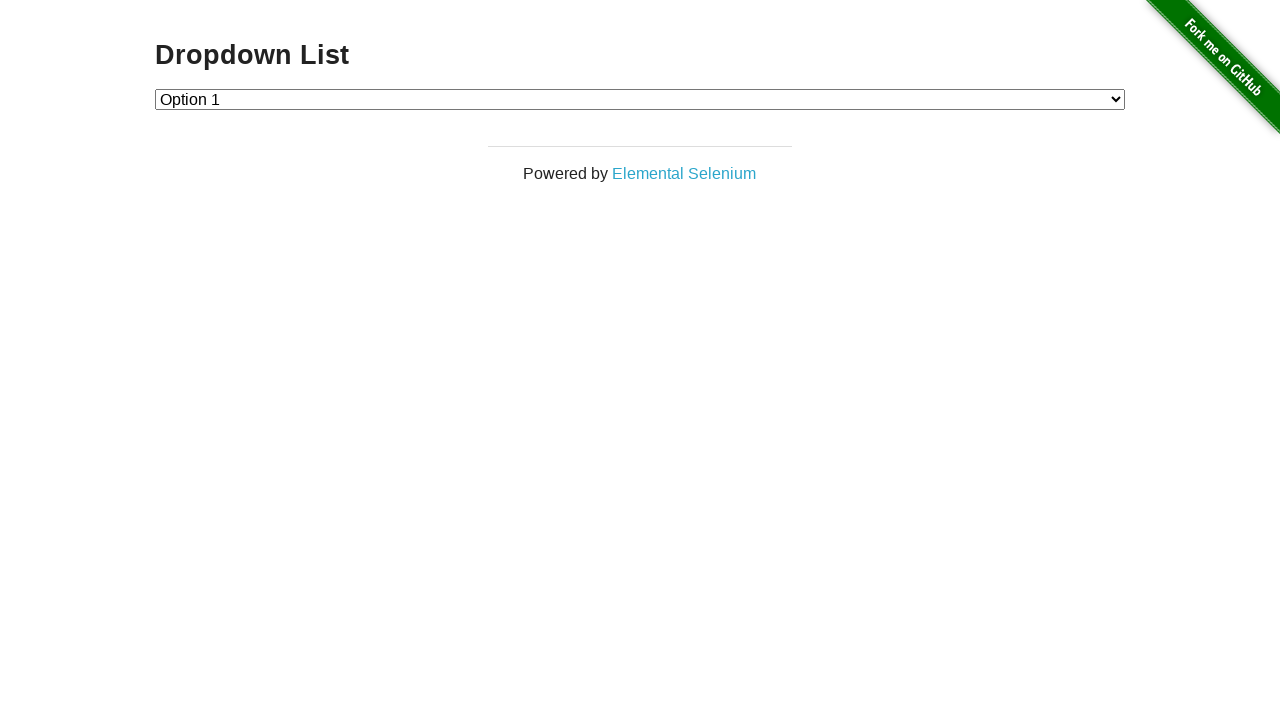